Tests JavaScript-based navigation by using window.location to navigate to a different page and verifying the URL

Starting URL: http://the-internet.herokuapp.com/context_menu

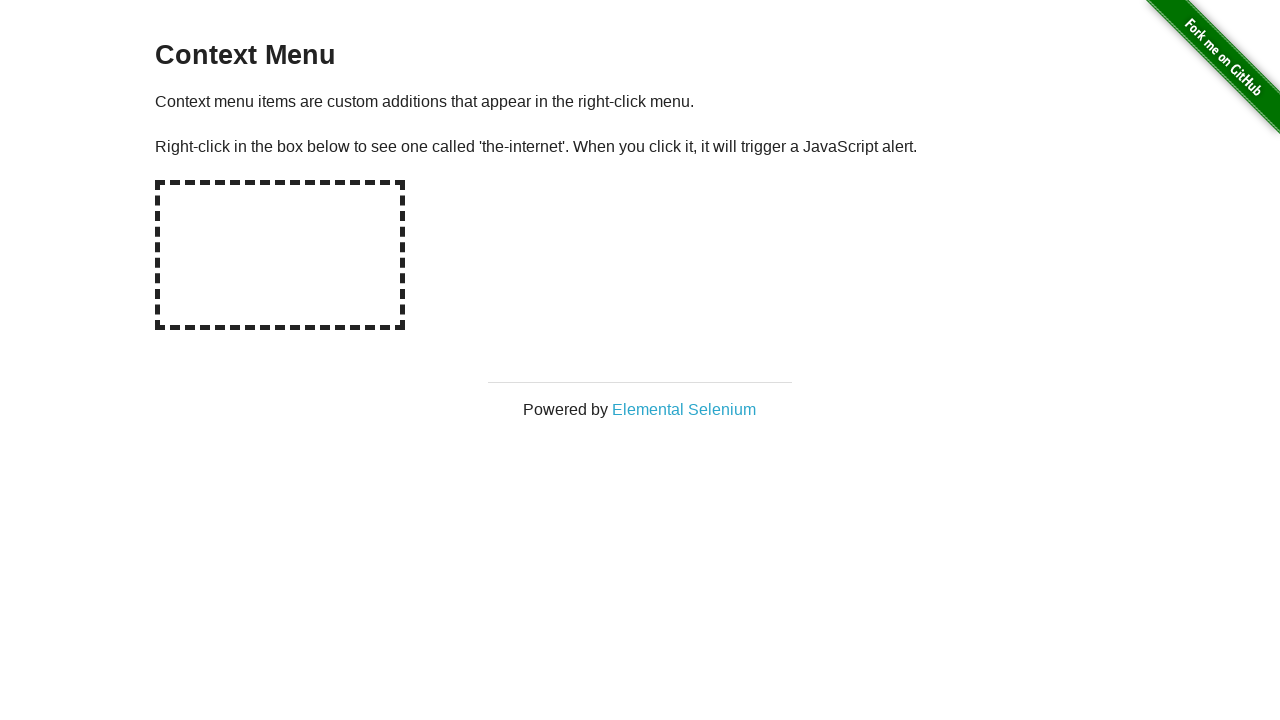

Executed JavaScript to navigate to jQuery UI menu page using window.location
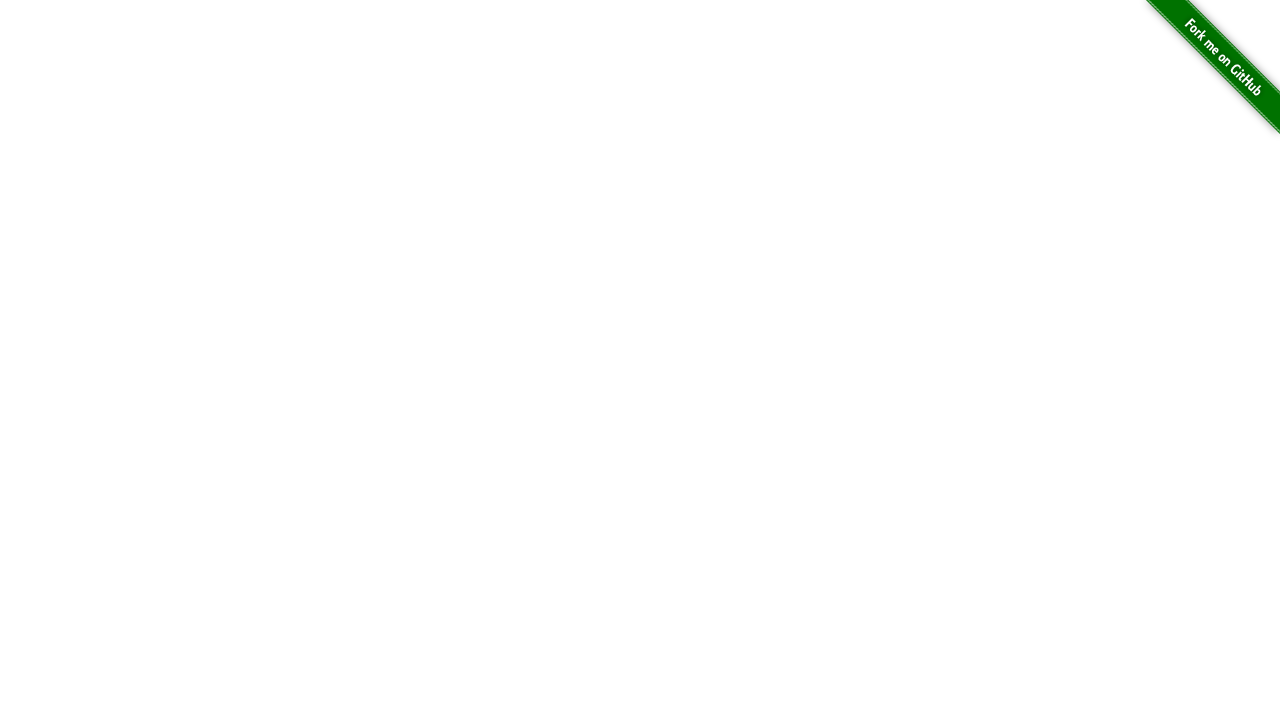

Waited for navigation to complete and URL to match jQuery UI menu page
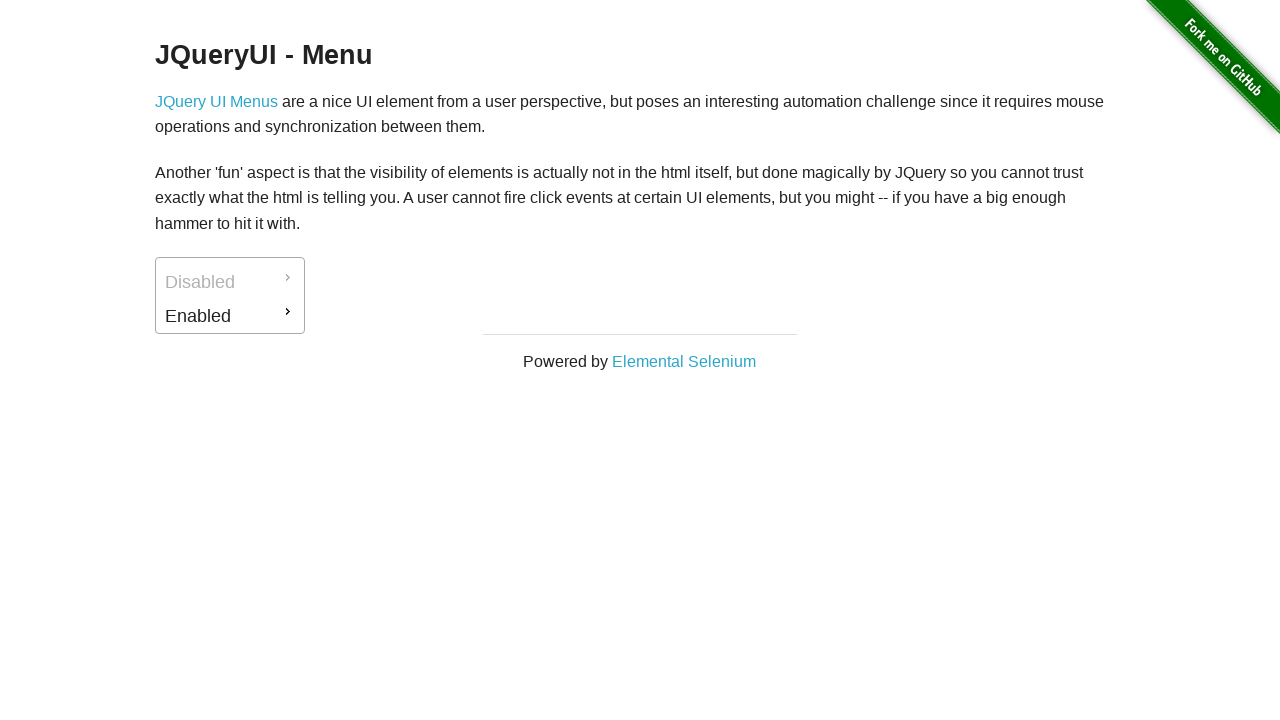

Retrieved current URL from document.URL
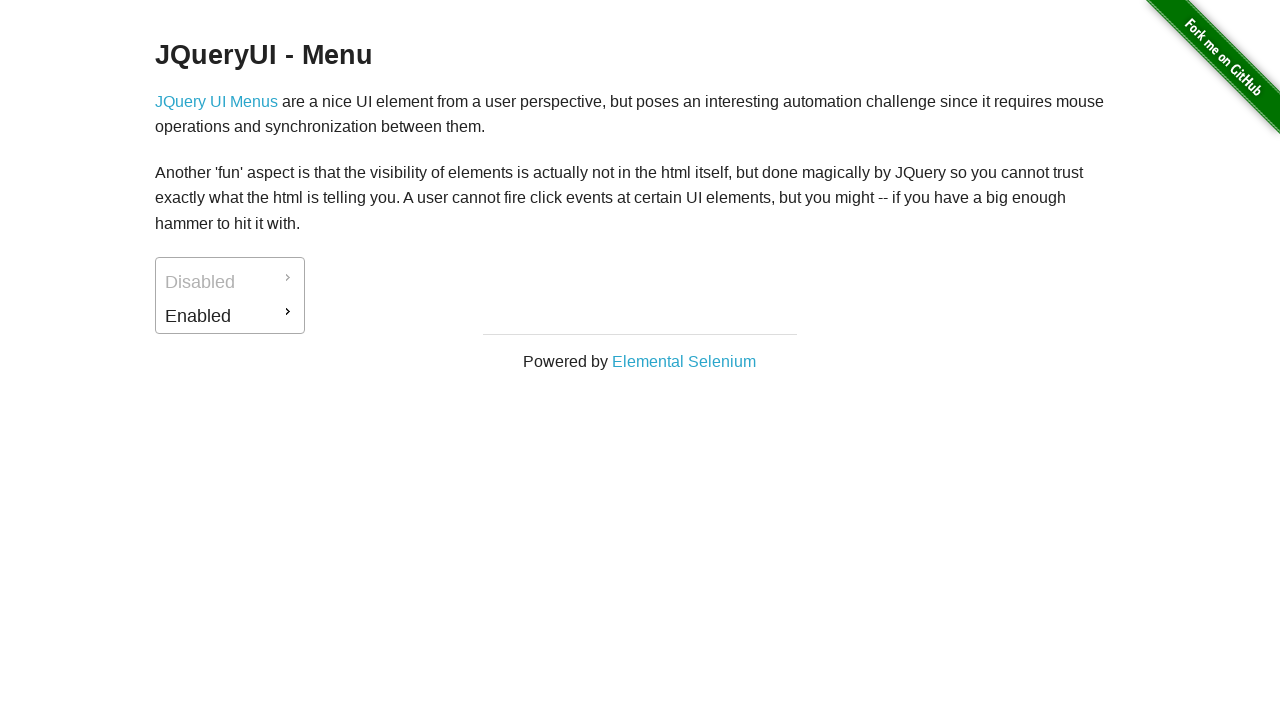

Verified current URL matches expected jQuery UI menu URL
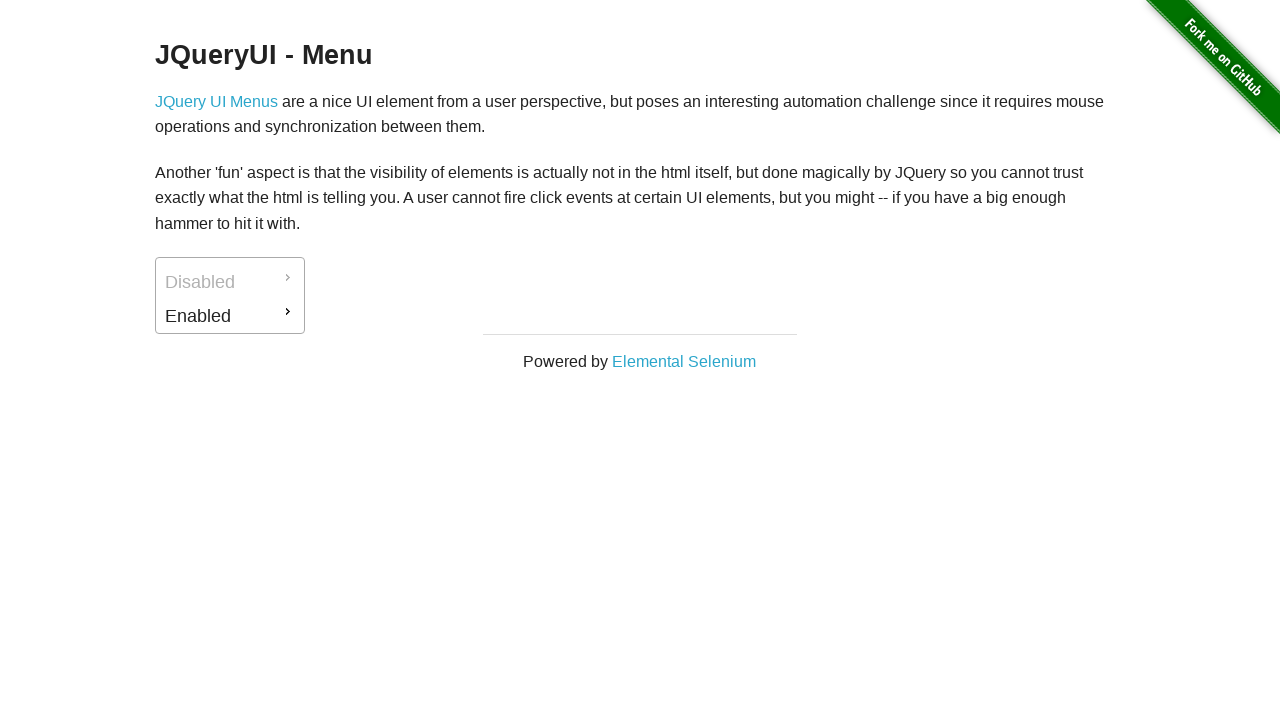

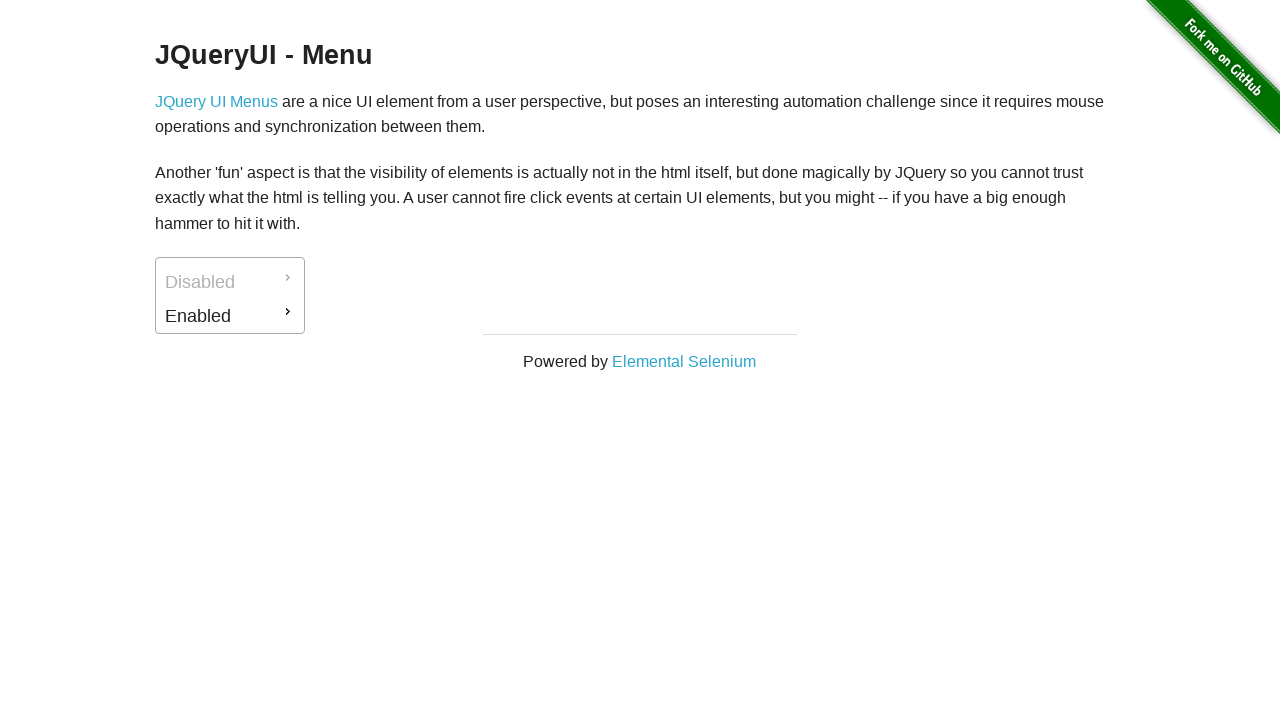